Tests right-click context menu action on a Sortable link

Starting URL: https://jqueryui.com/droppable/

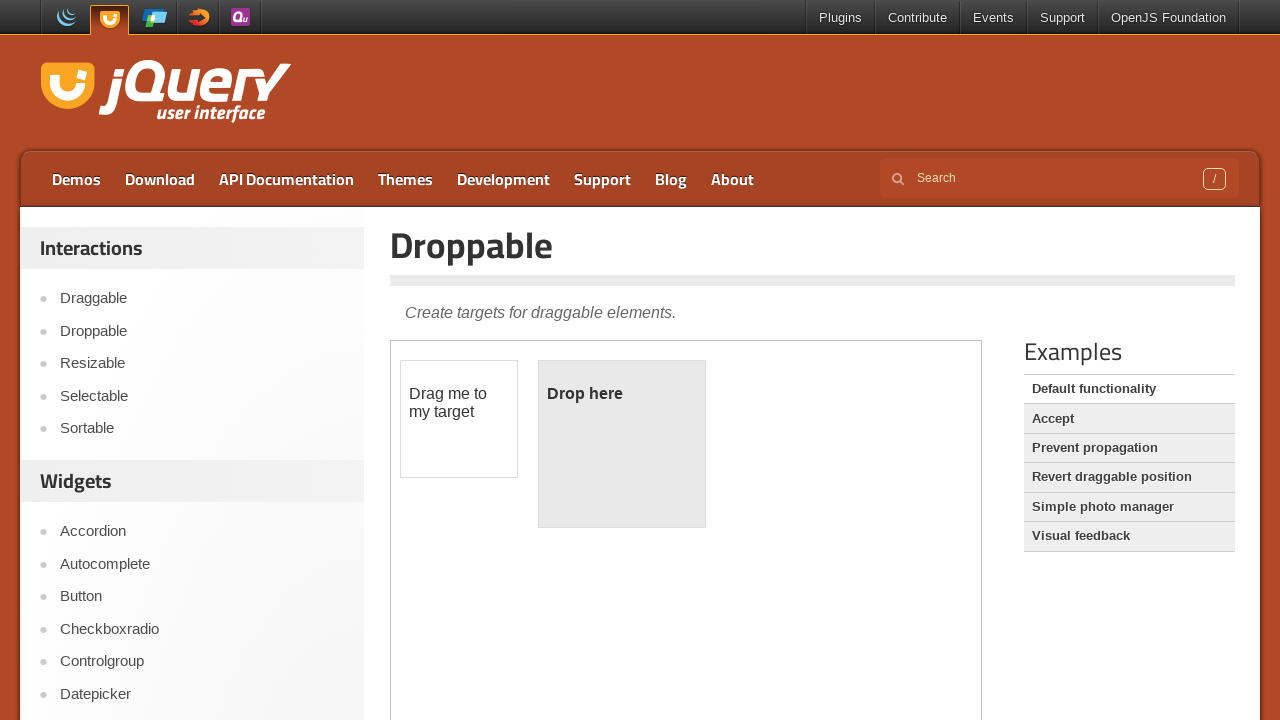

Located the Sortable link element
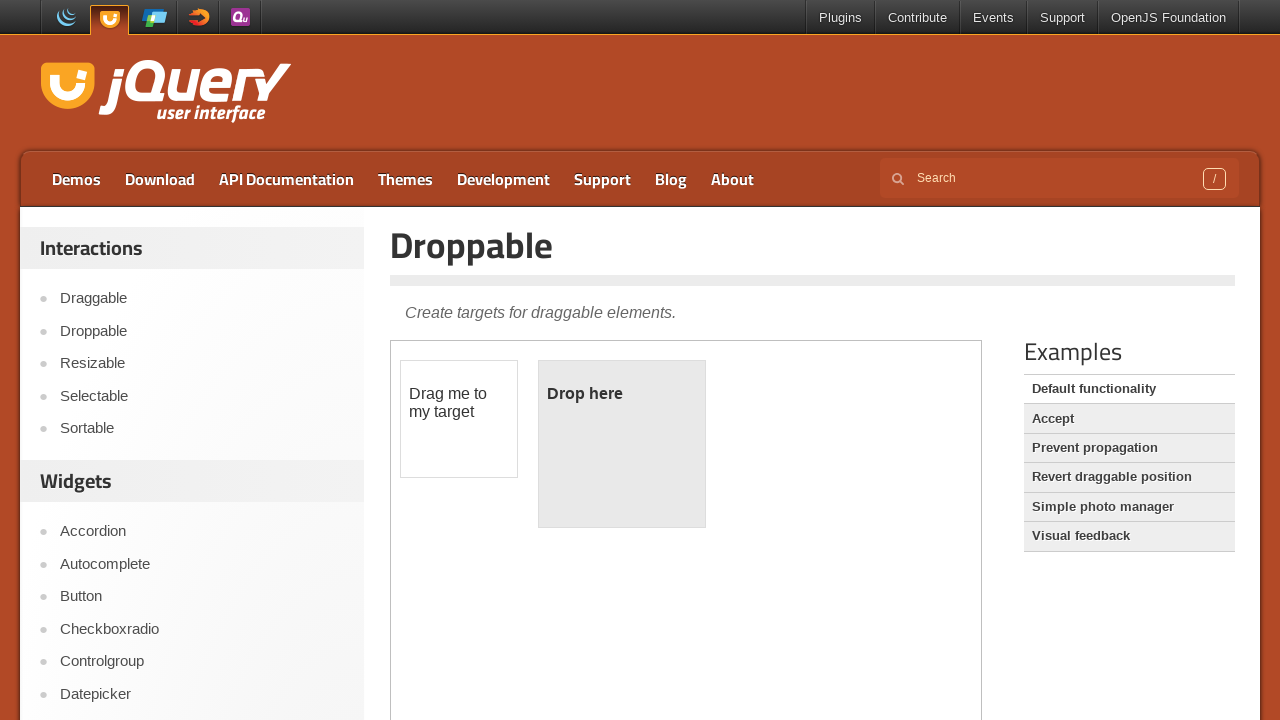

Right-clicked on the Sortable link to open context menu at (202, 429) on xpath=//a[normalize-space()='Sortable']
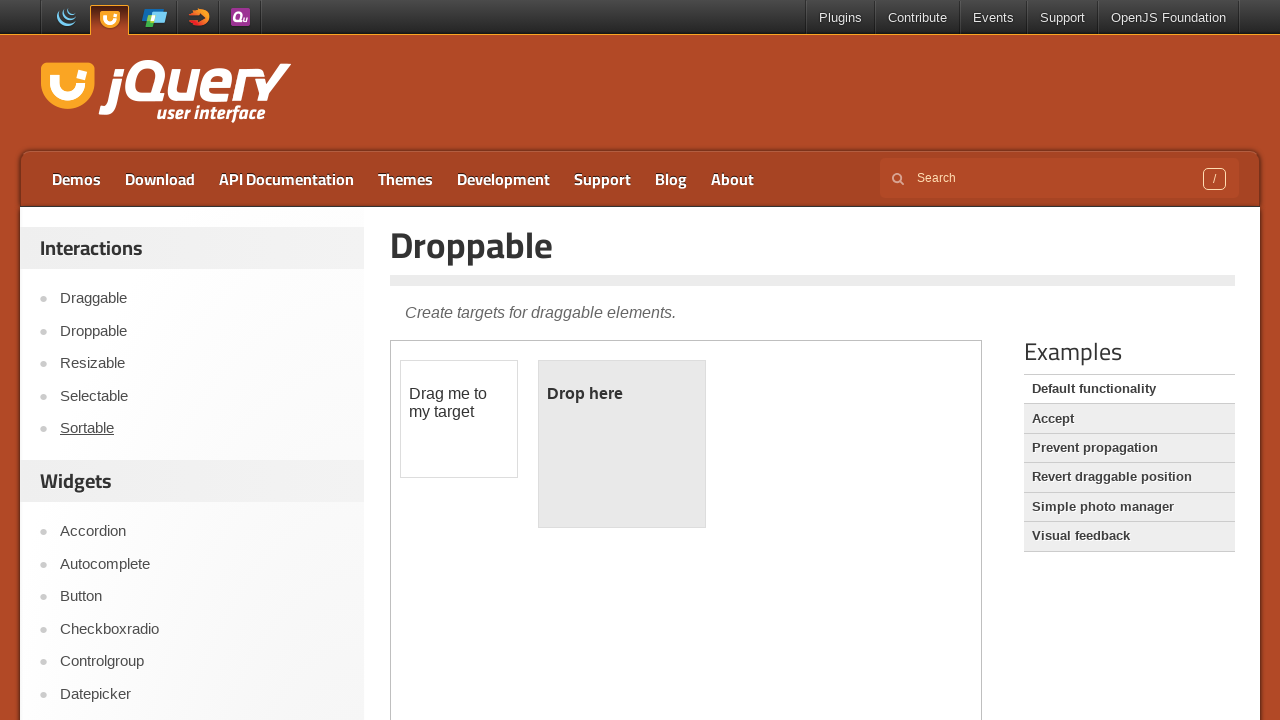

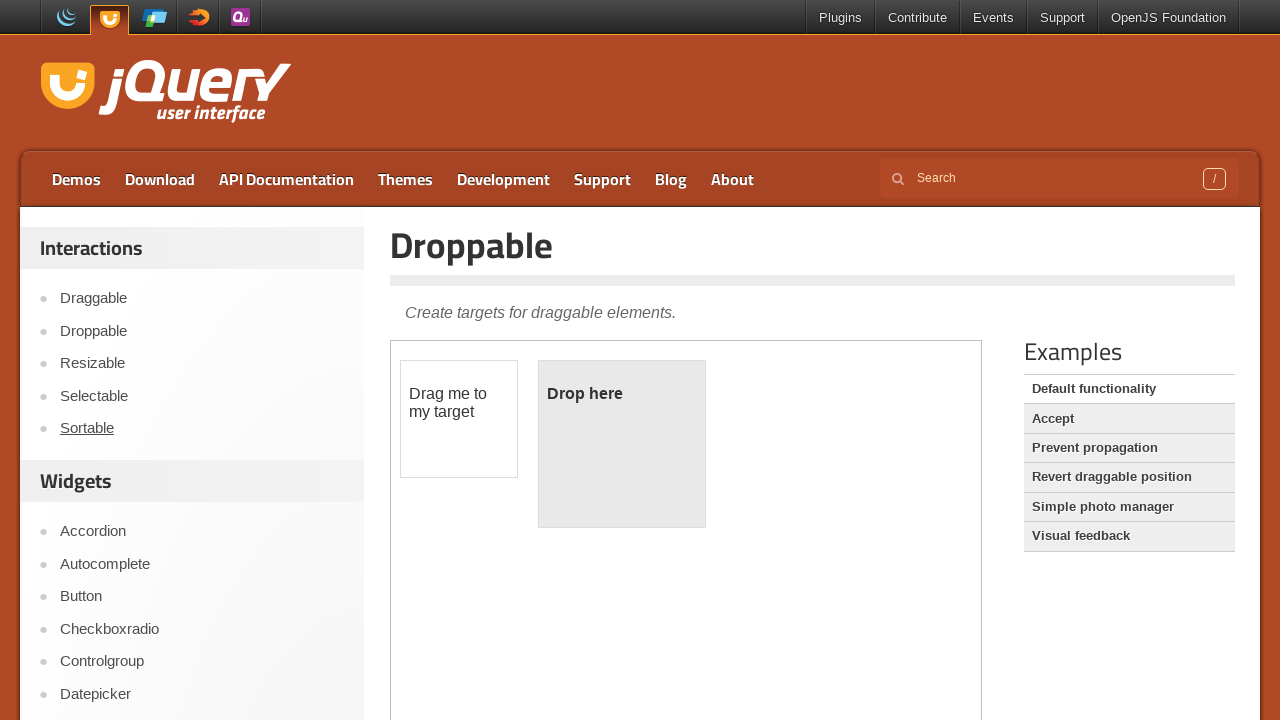